Tests filtering to display only completed todo items

Starting URL: https://demo.playwright.dev/todomvc

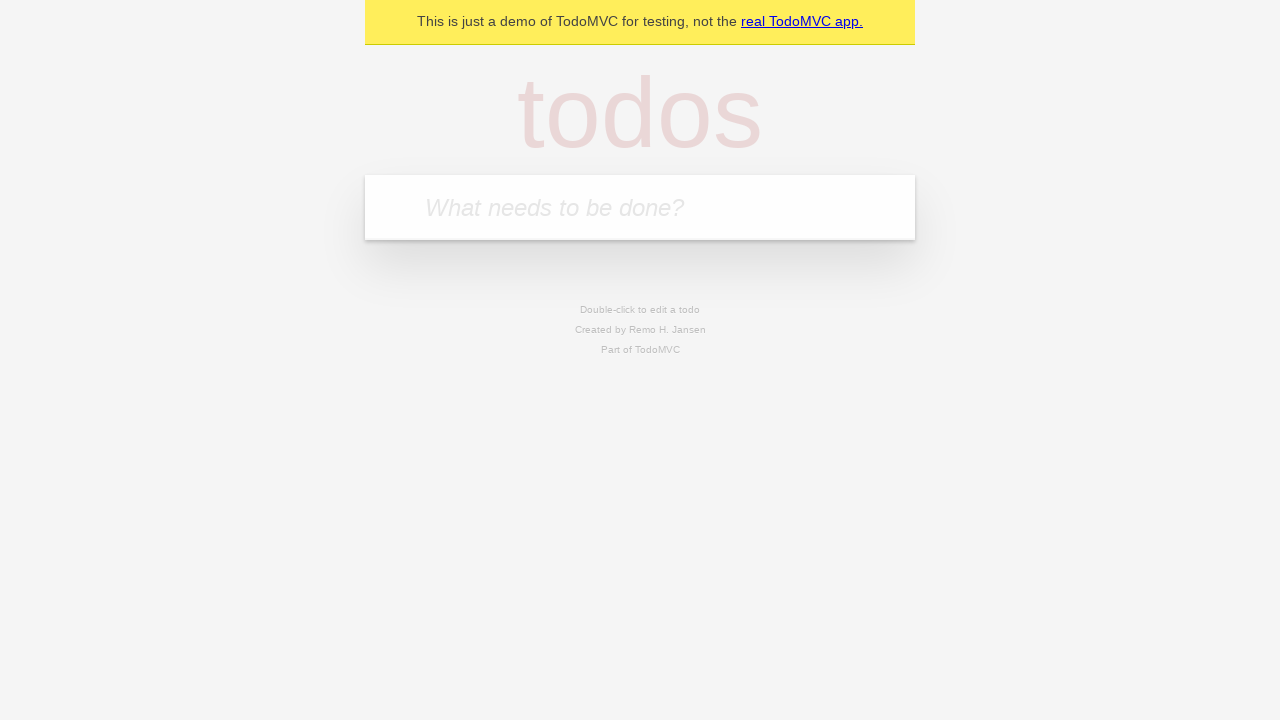

Filled todo input with 'buy some cheese' on internal:attr=[placeholder="What needs to be done?"i]
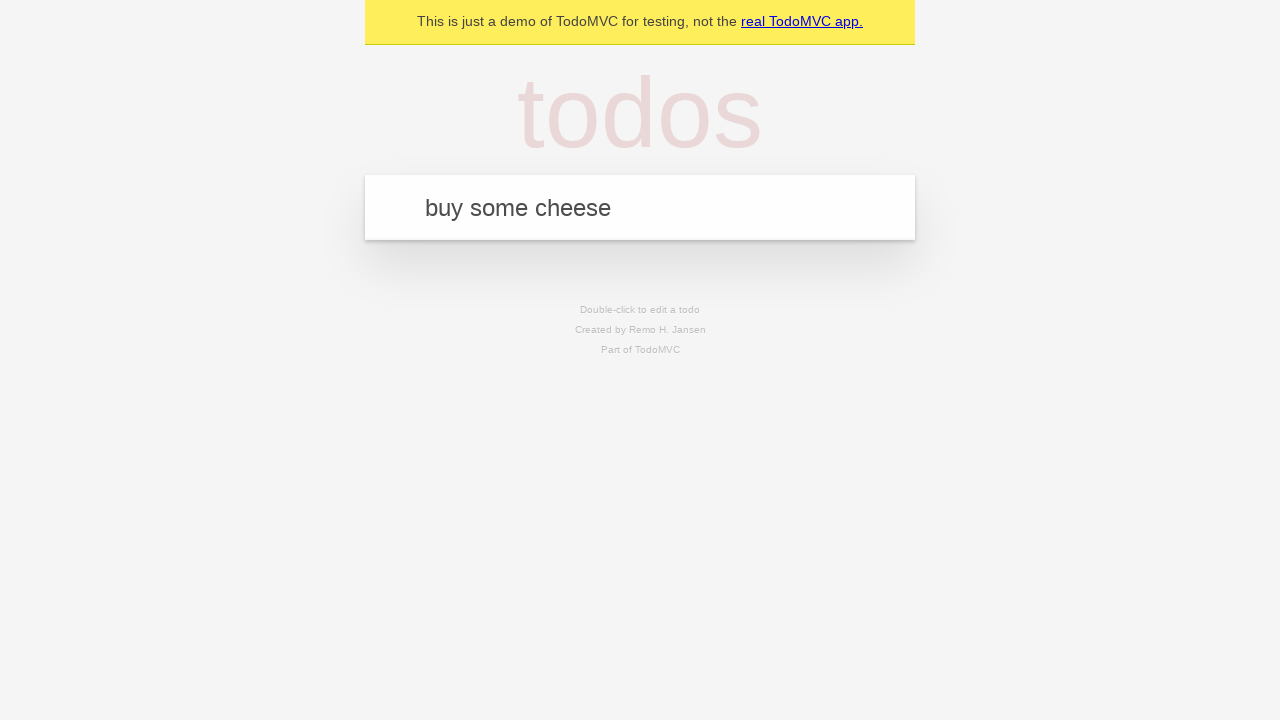

Pressed Enter to create todo 'buy some cheese' on internal:attr=[placeholder="What needs to be done?"i]
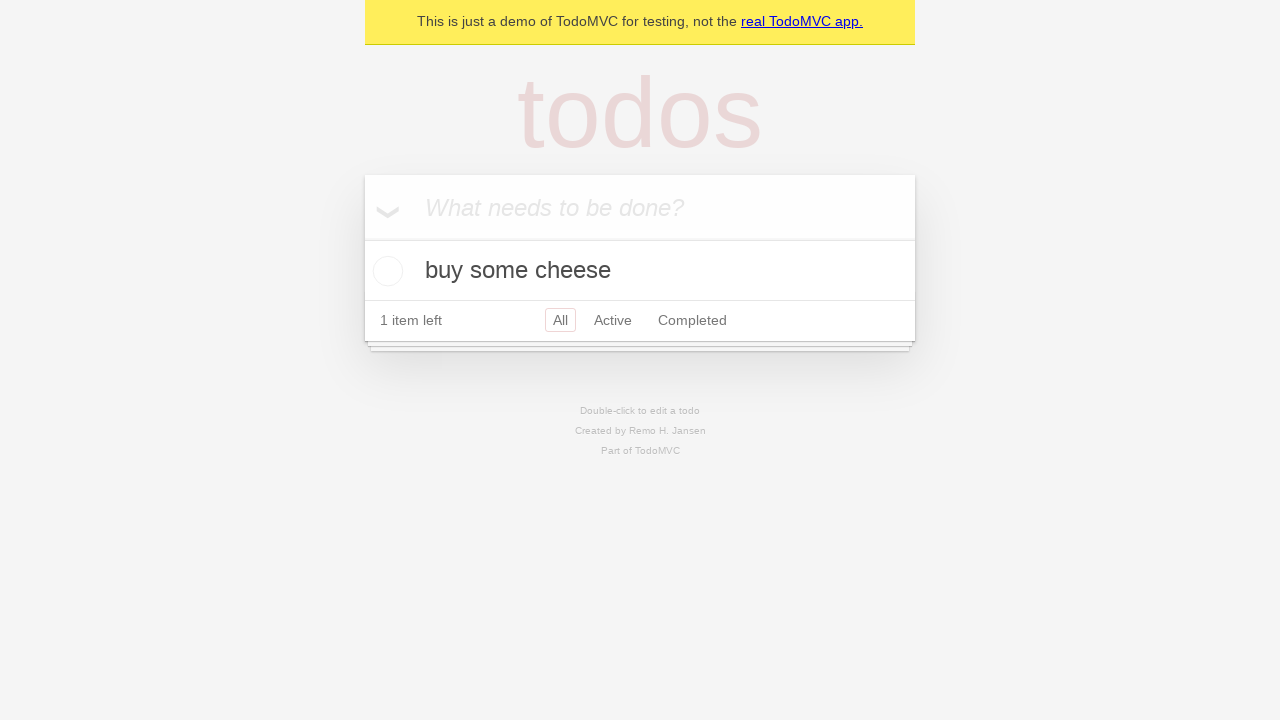

Filled todo input with 'feed the cat' on internal:attr=[placeholder="What needs to be done?"i]
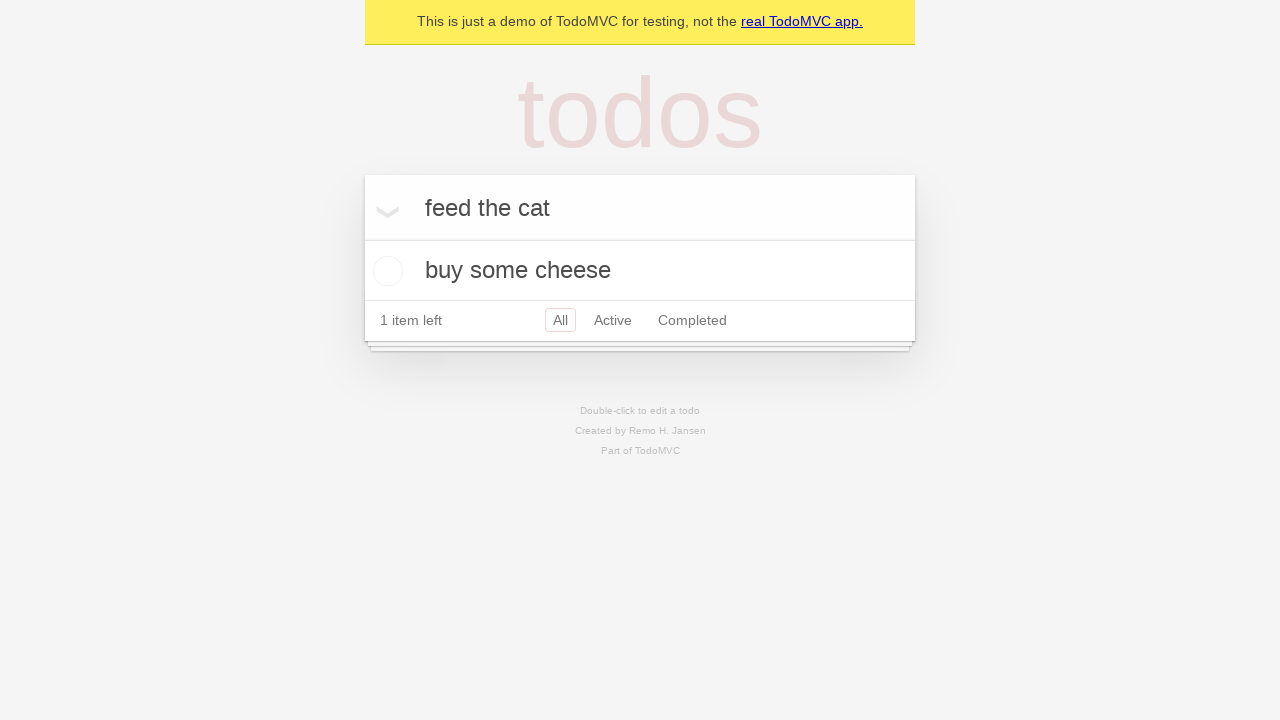

Pressed Enter to create todo 'feed the cat' on internal:attr=[placeholder="What needs to be done?"i]
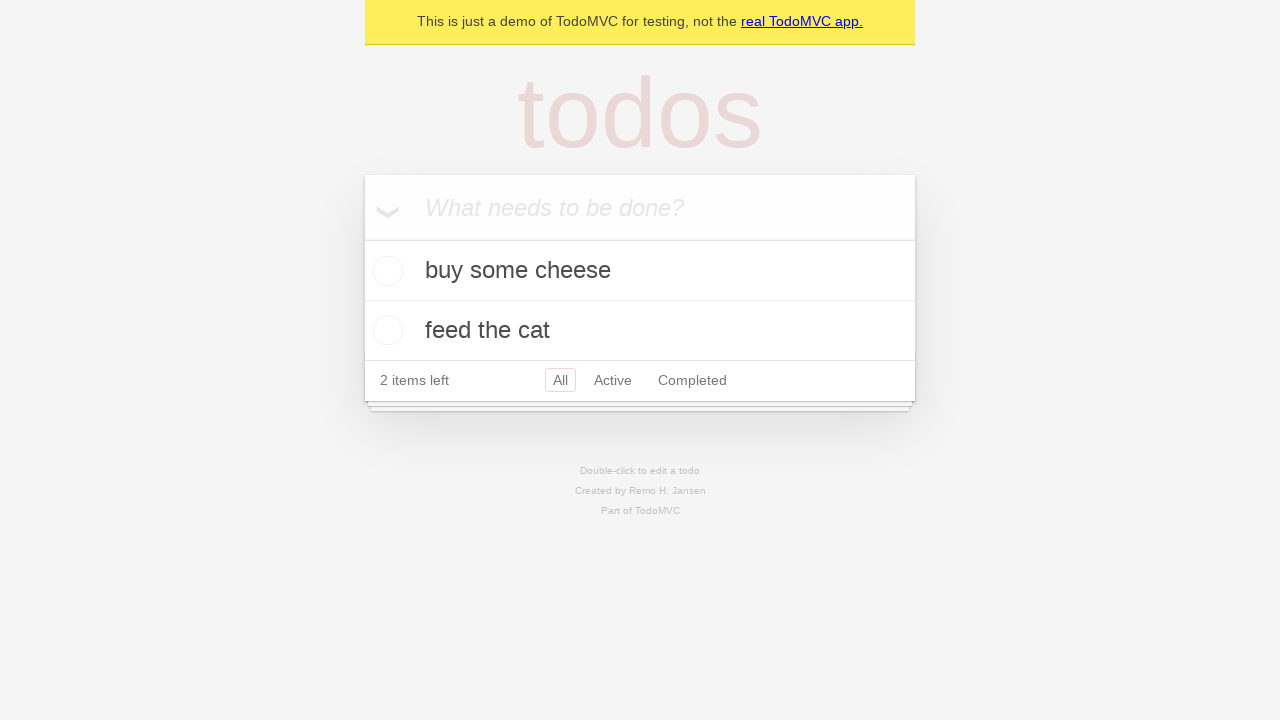

Filled todo input with 'book a doctors appointment' on internal:attr=[placeholder="What needs to be done?"i]
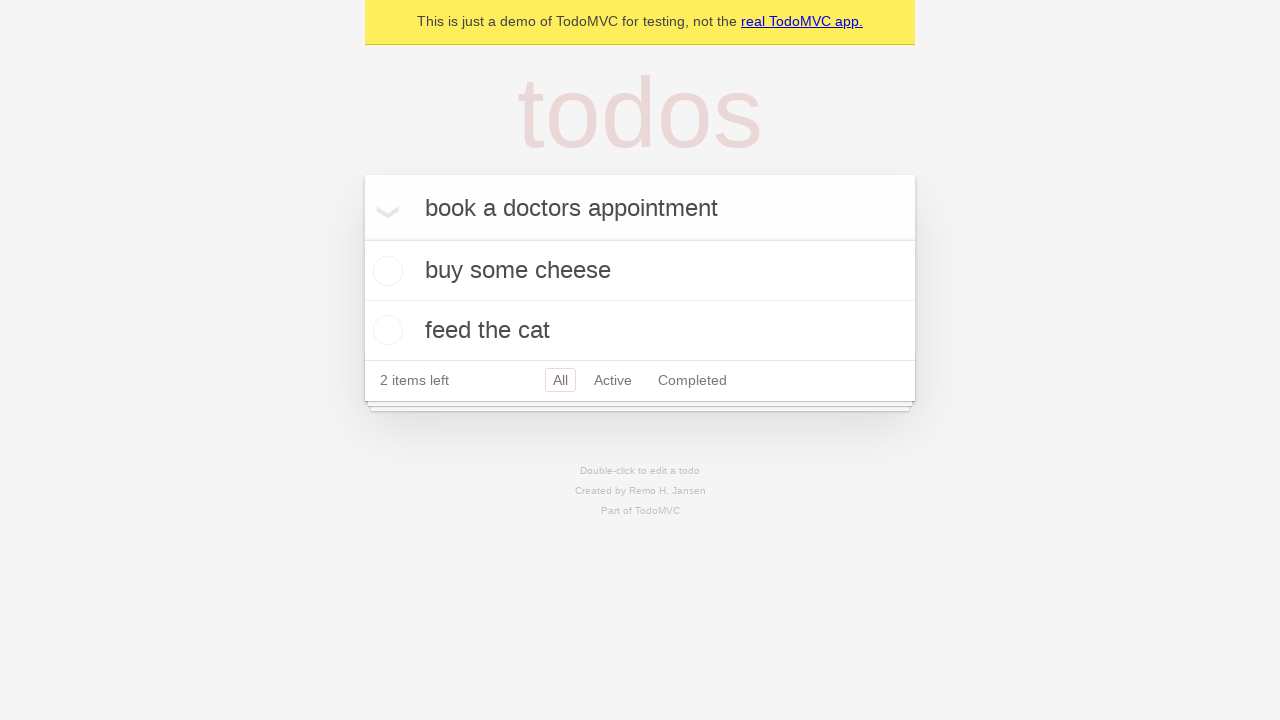

Pressed Enter to create todo 'book a doctors appointment' on internal:attr=[placeholder="What needs to be done?"i]
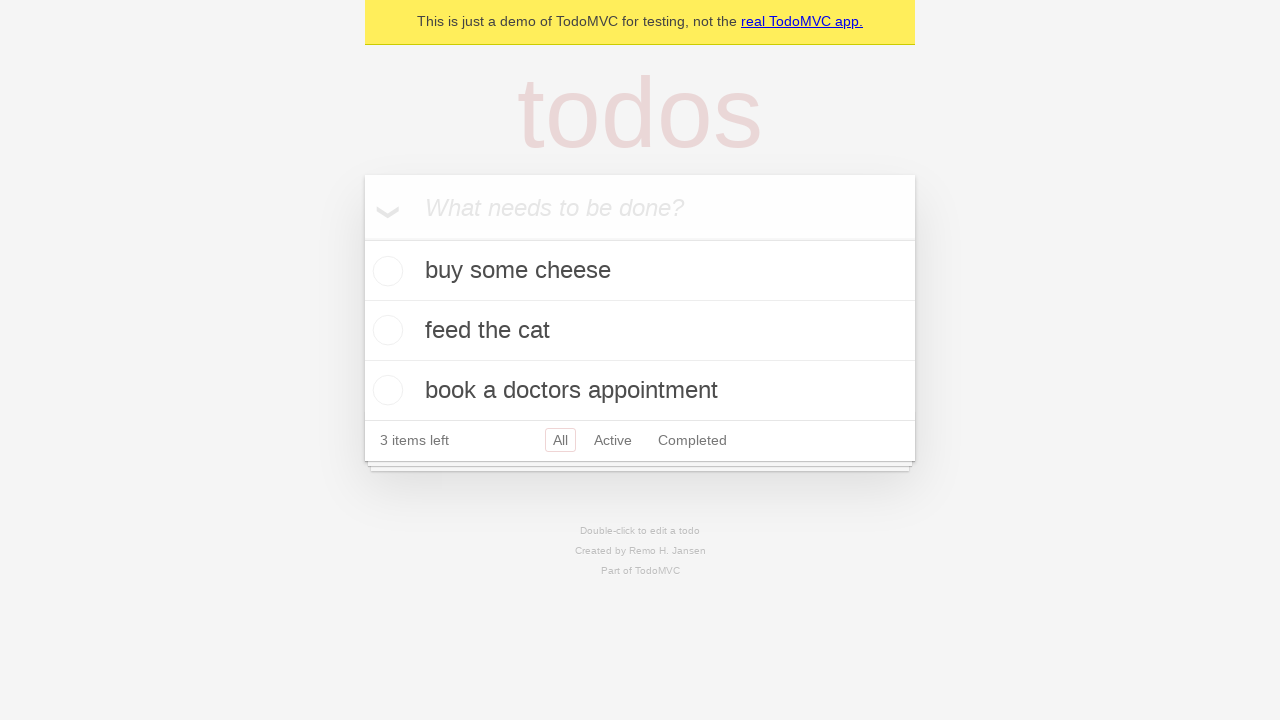

Checked the second todo item (feed the cat) at (385, 330) on internal:testid=[data-testid="todo-item"s] >> nth=1 >> internal:role=checkbox
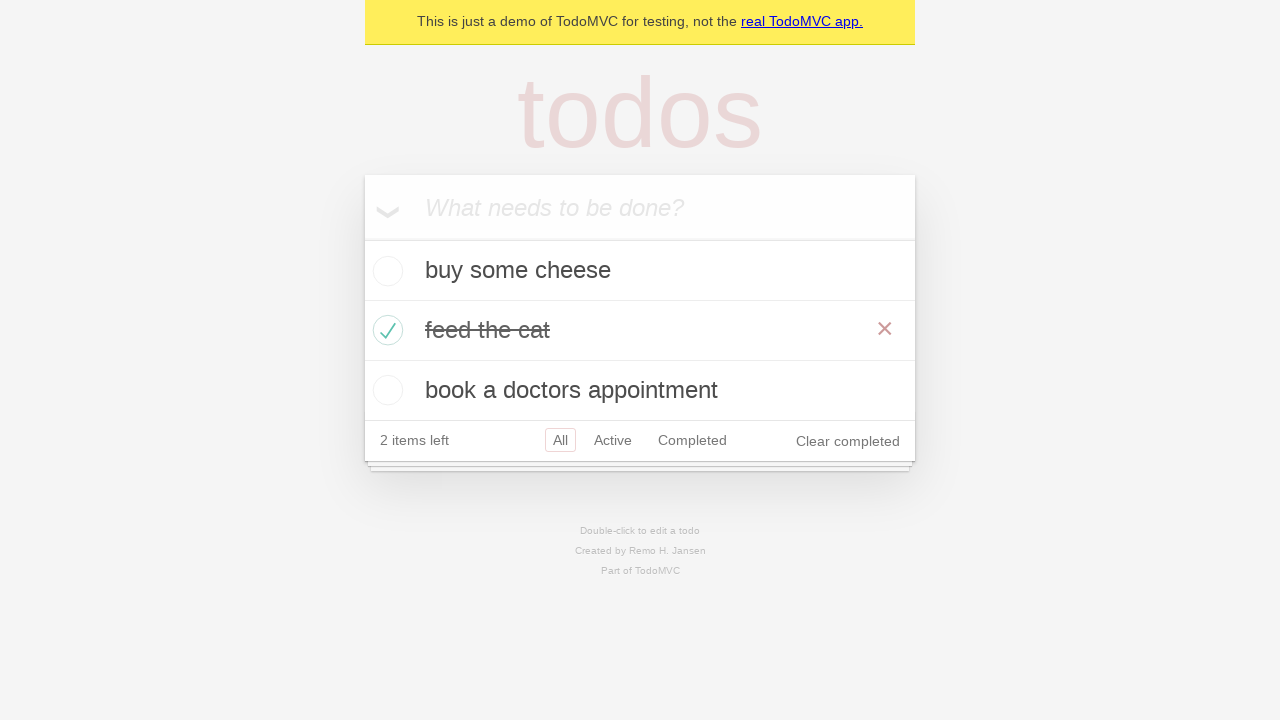

Clicked 'Completed' filter to display only completed items at (692, 440) on internal:role=link[name="Completed"i]
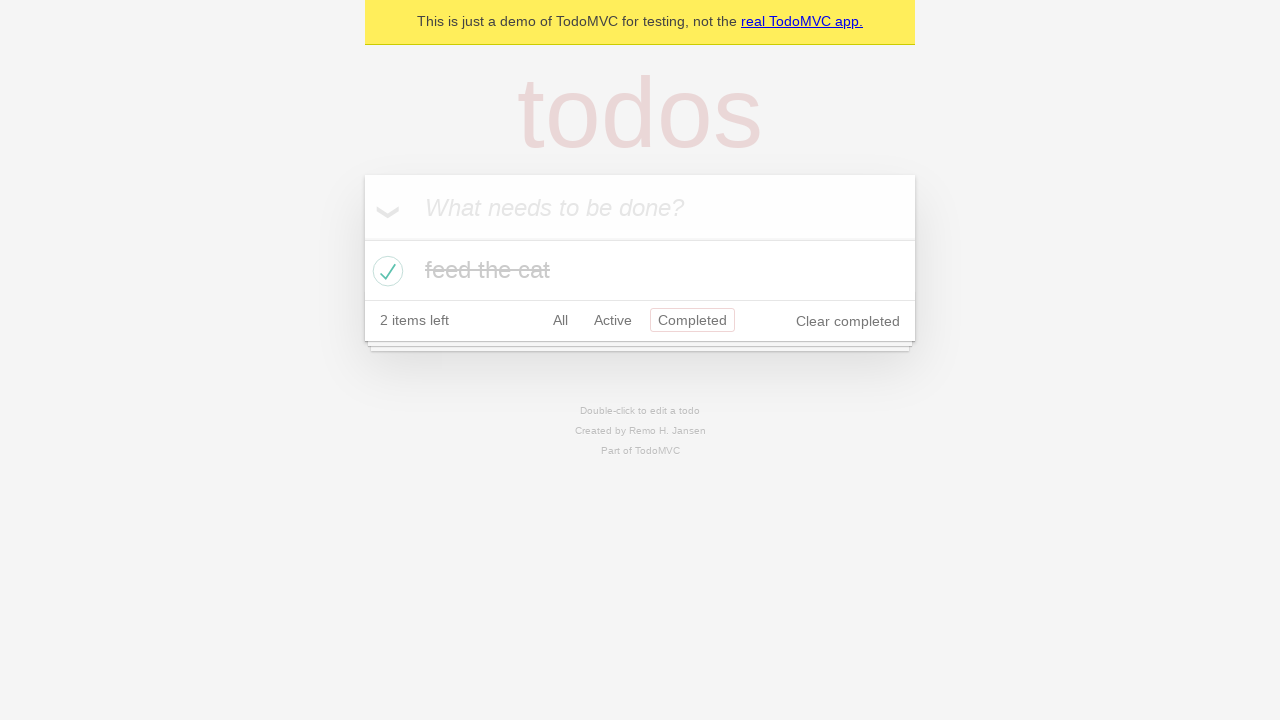

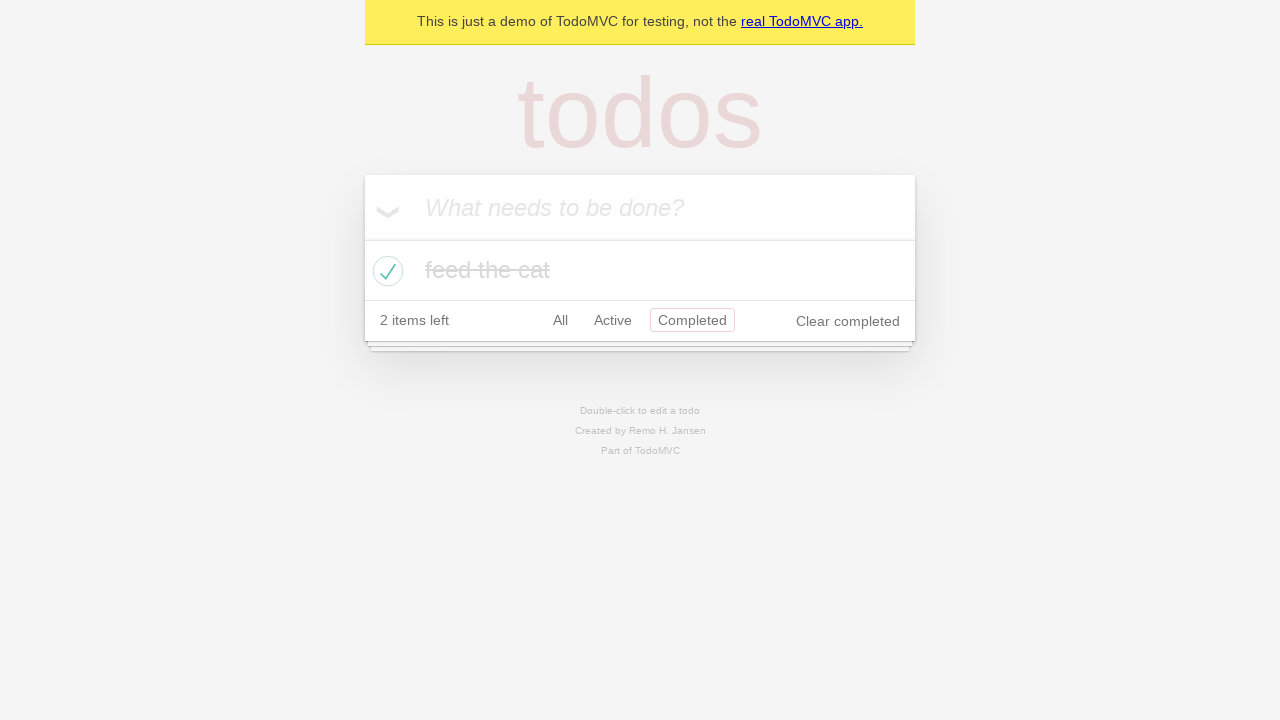